Tests explicit wait functionality by clicking an AJAX button and waiting for the response text to appear on the page

Starting URL: http://uitestingplayground.com/ajax

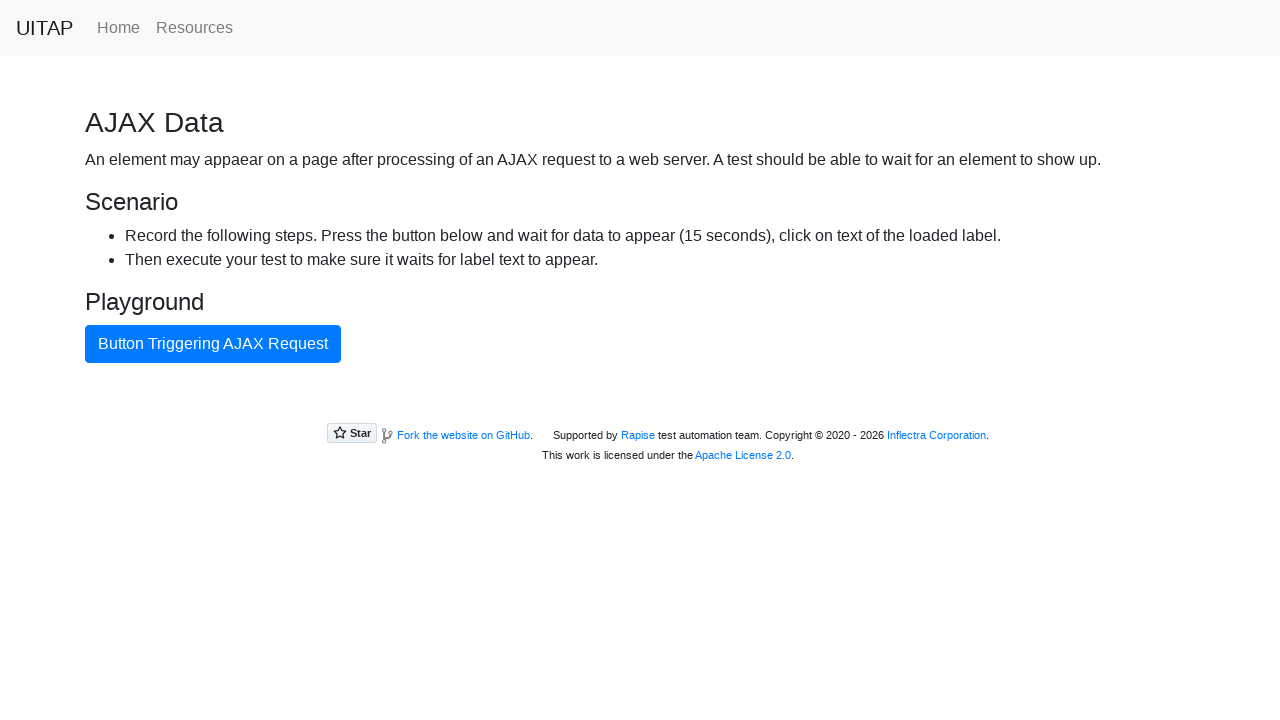

Clicked AJAX button to trigger data loading at (213, 344) on #ajaxButton
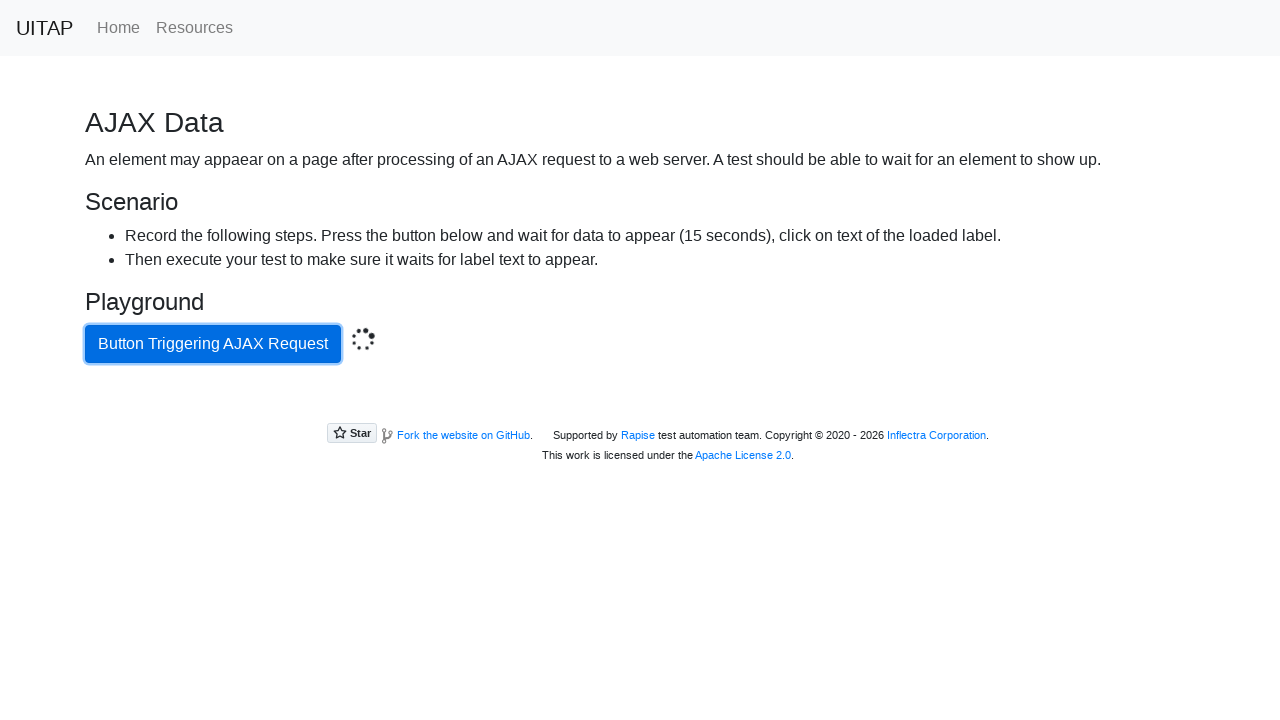

AJAX response text appeared on the page
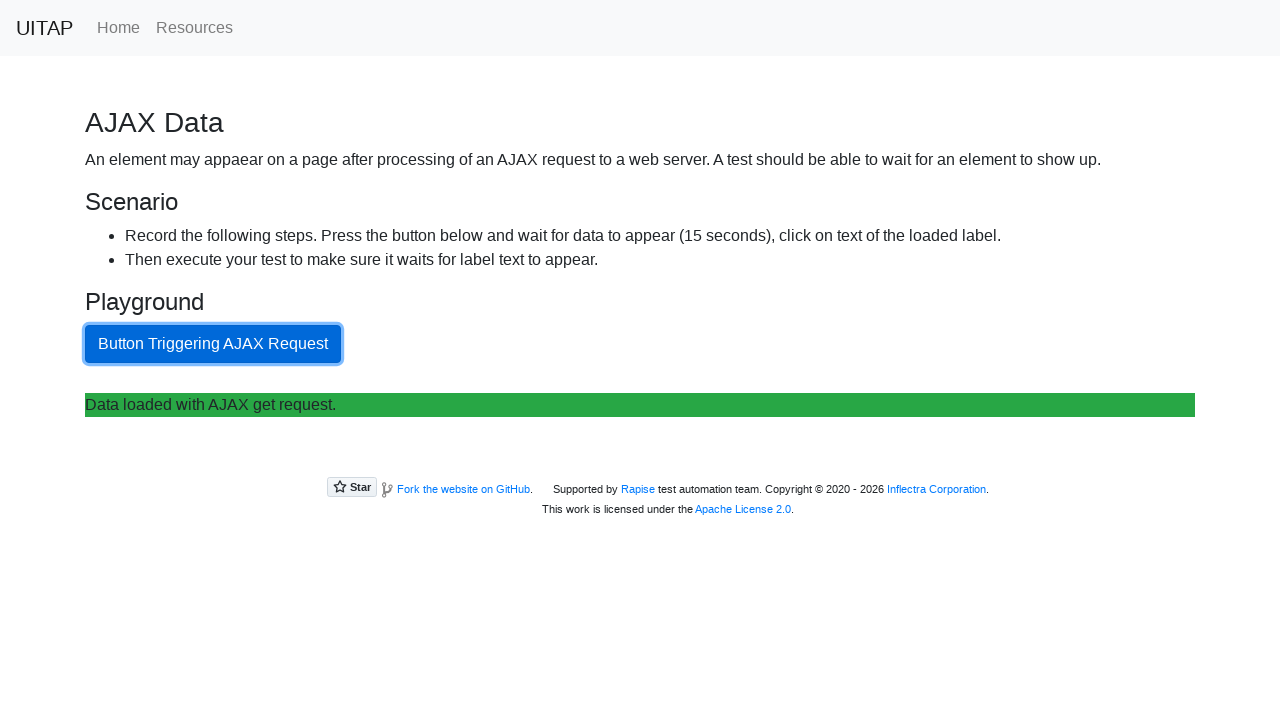

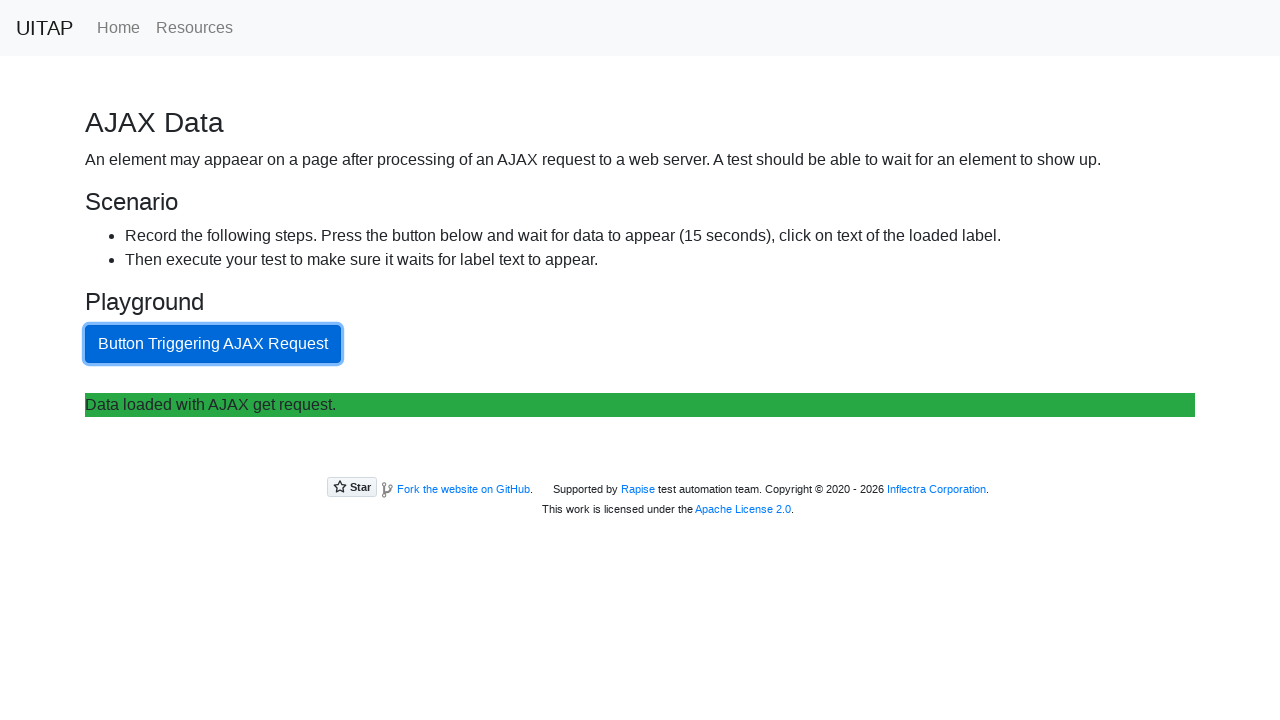